Tests window switching functionality by opening a new window and switching between parent and child windows to verify content

Starting URL: https://the-internet.herokuapp.com/

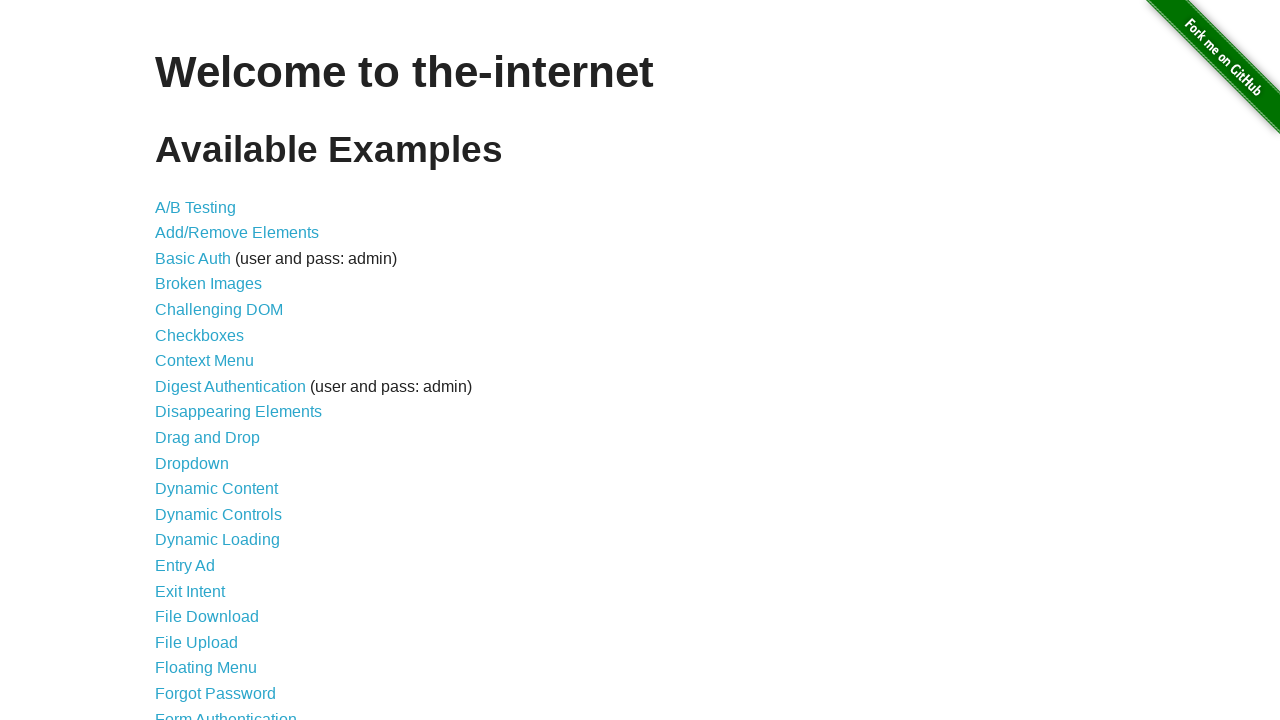

Clicked on 'Multiple Windows' link to navigate to window switching test page at (218, 369) on xpath=//a[contains(text(), 'Multiple Windows')]
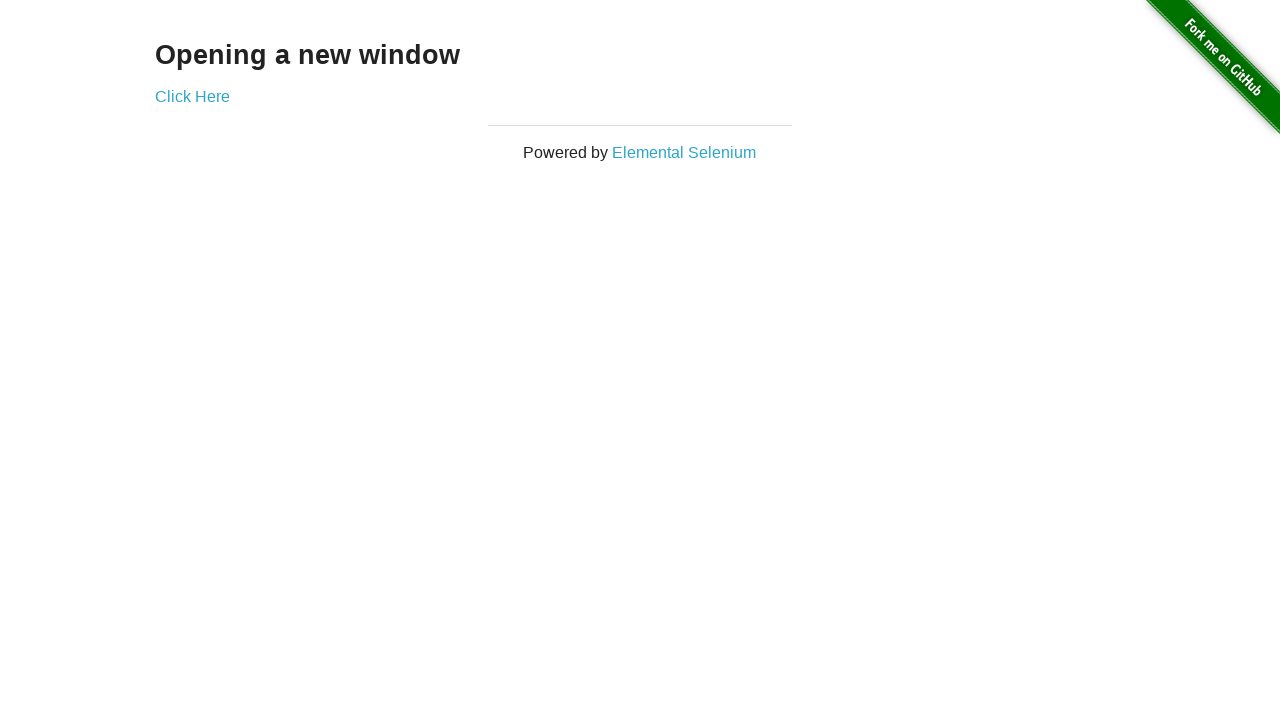

Clicked 'Click Here' link to open new window at (192, 96) on xpath=//a[contains(text(),'Click Here')]
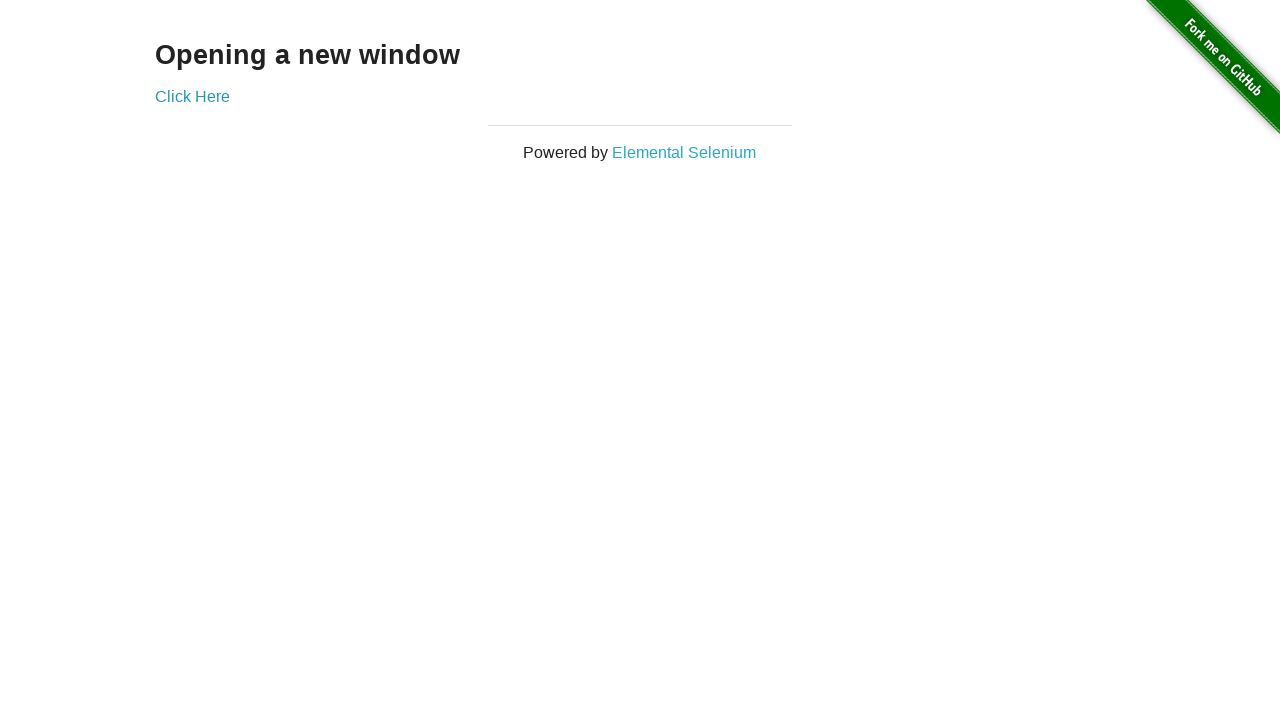

New window/page opened and captured
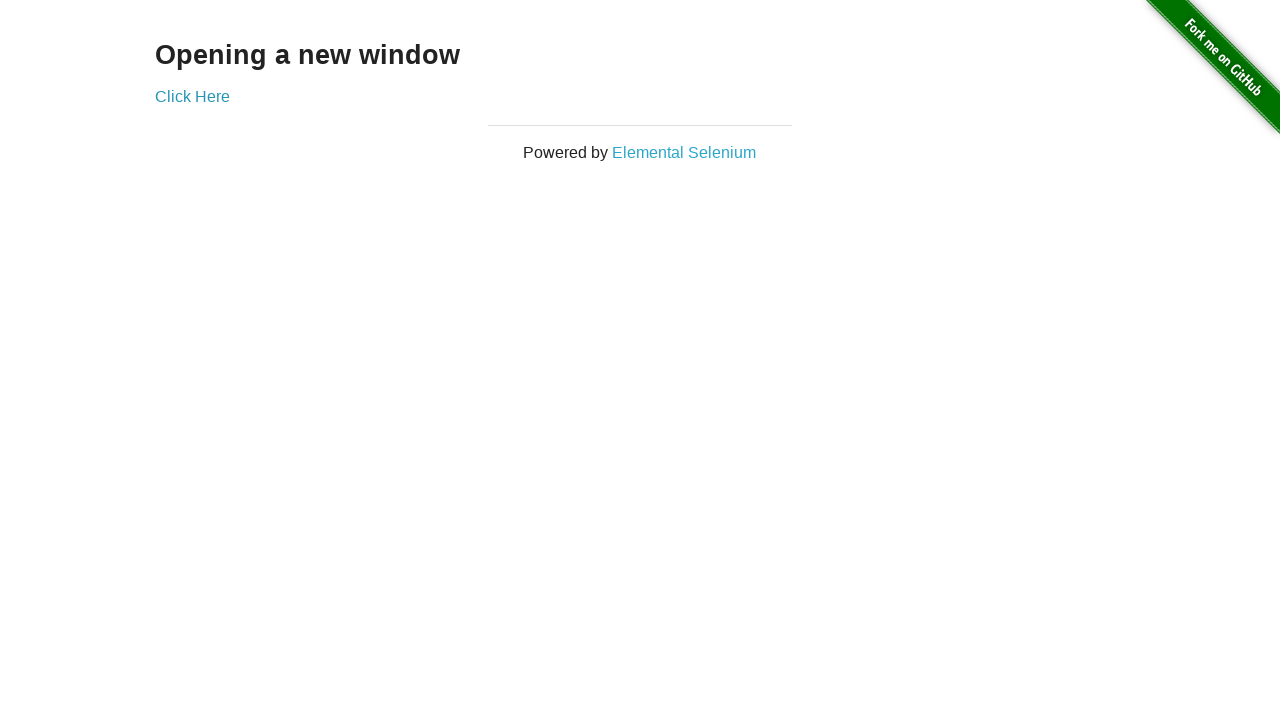

Retrieved text from child window: 'New Window'
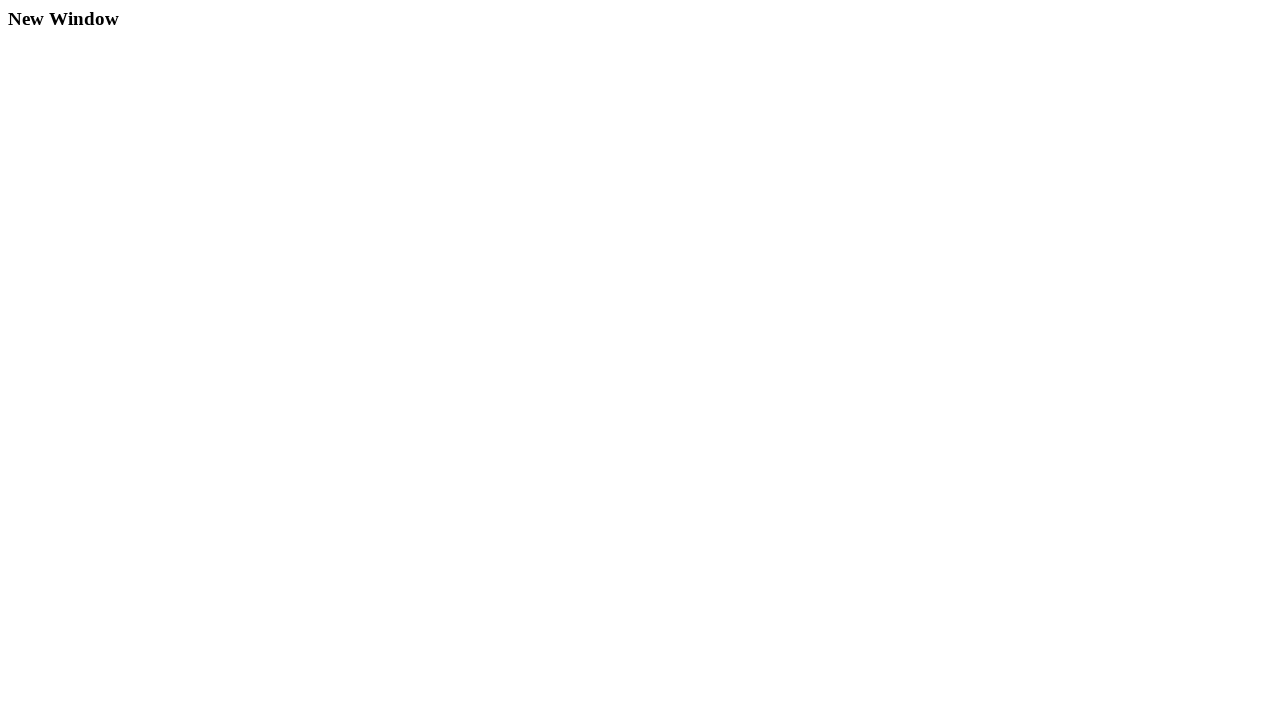

Retrieved text from parent window: 'Opening a new window'
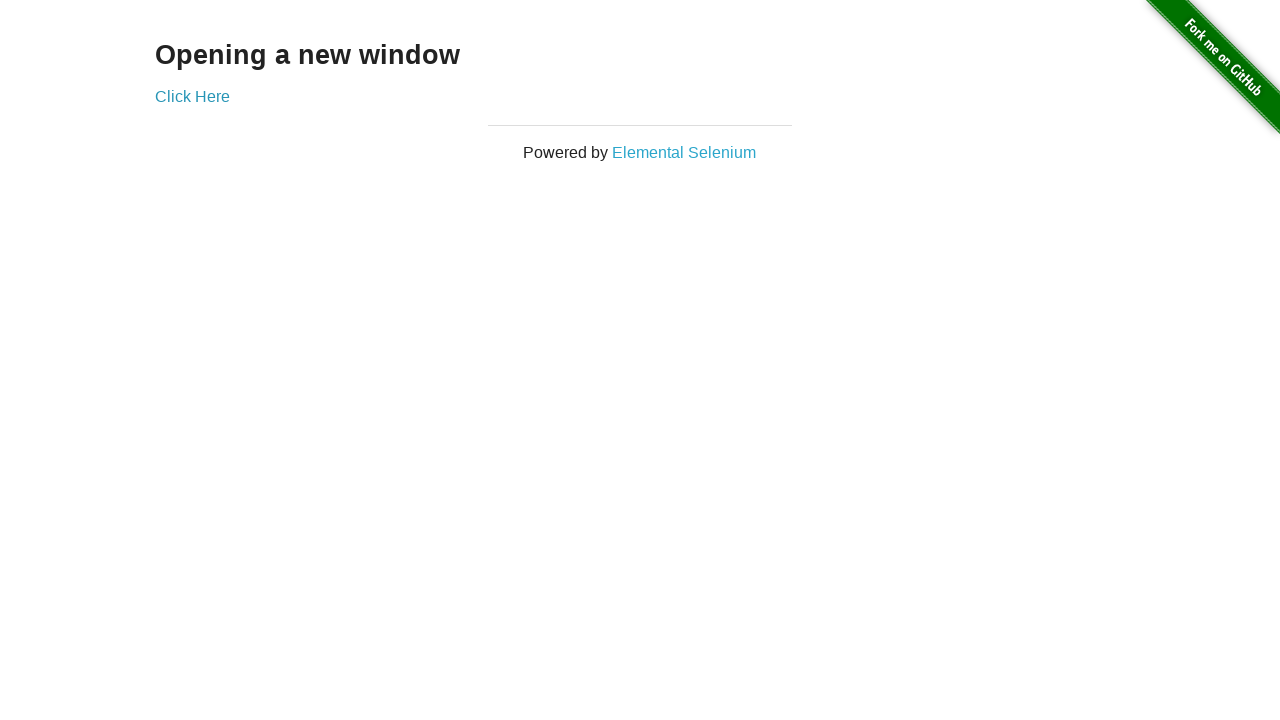

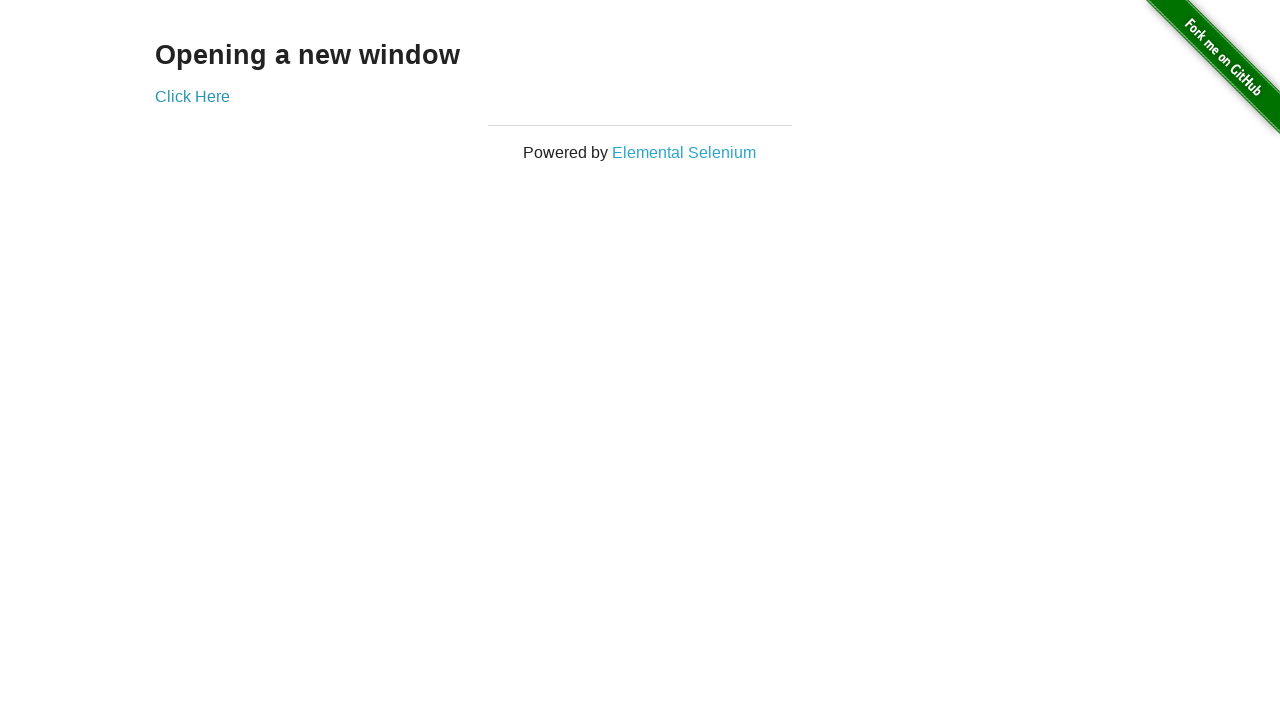